Tests jQuery UI drag-and-drop functionality by dragging an element and dropping it onto a target area within an iframe

Starting URL: http://jqueryui.com/droppable/

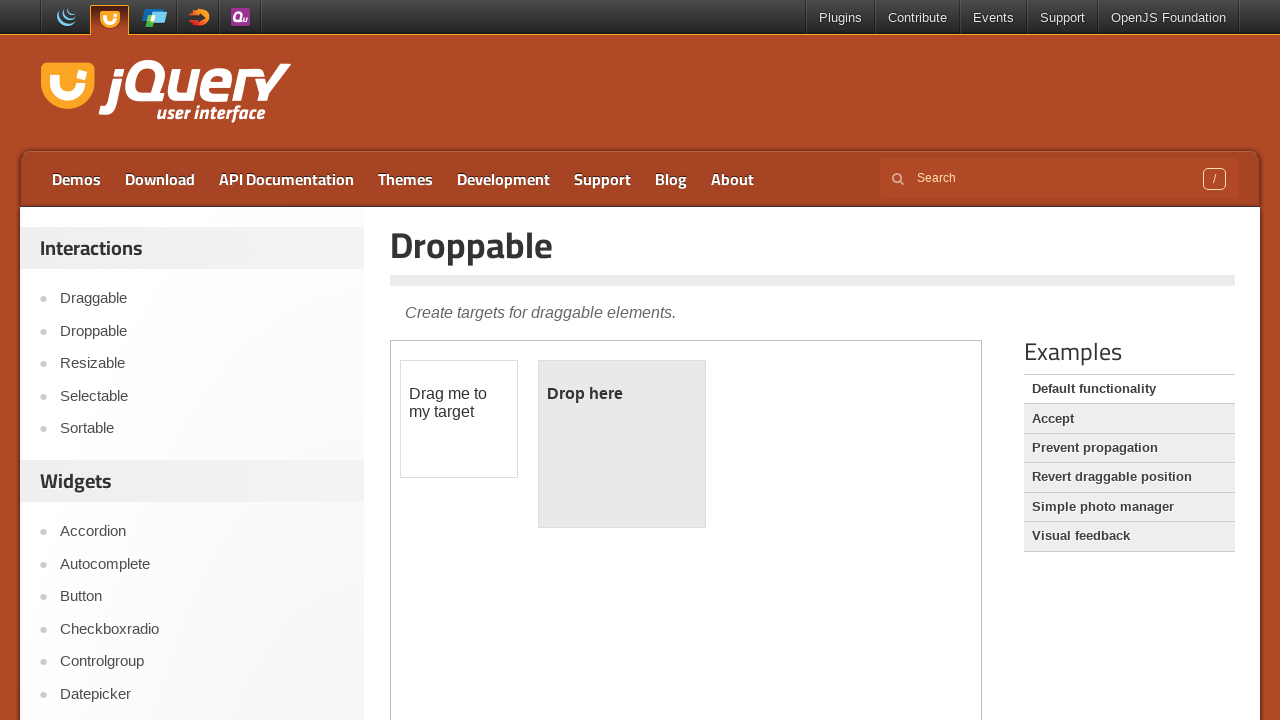

Located the demo iframe containing jQuery UI droppable elements
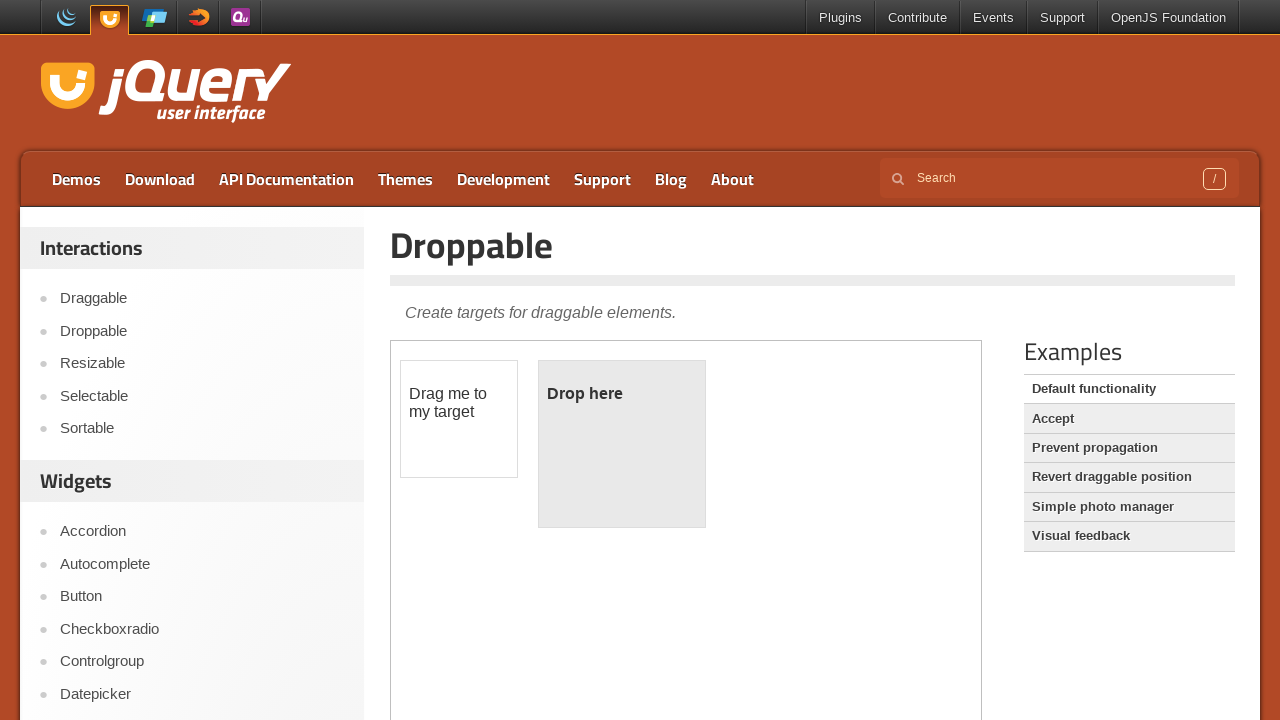

Located the draggable element with ID 'draggable'
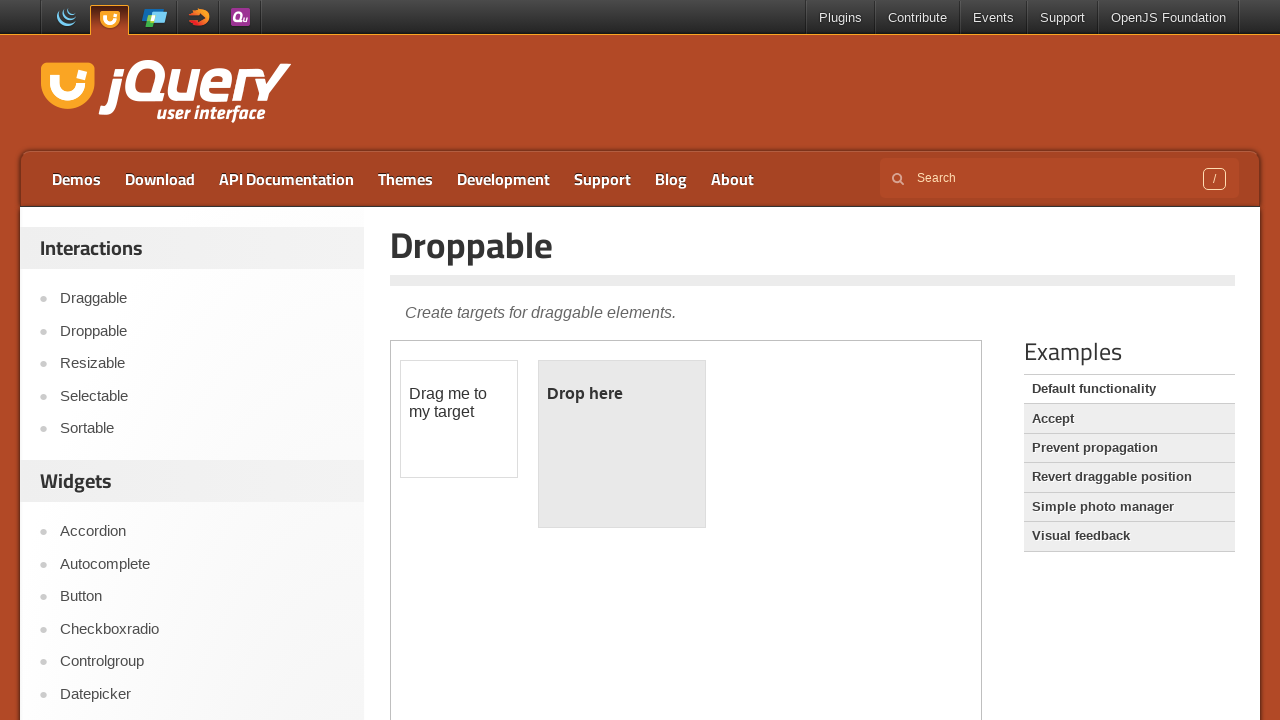

Located the droppable target element with ID 'droppable'
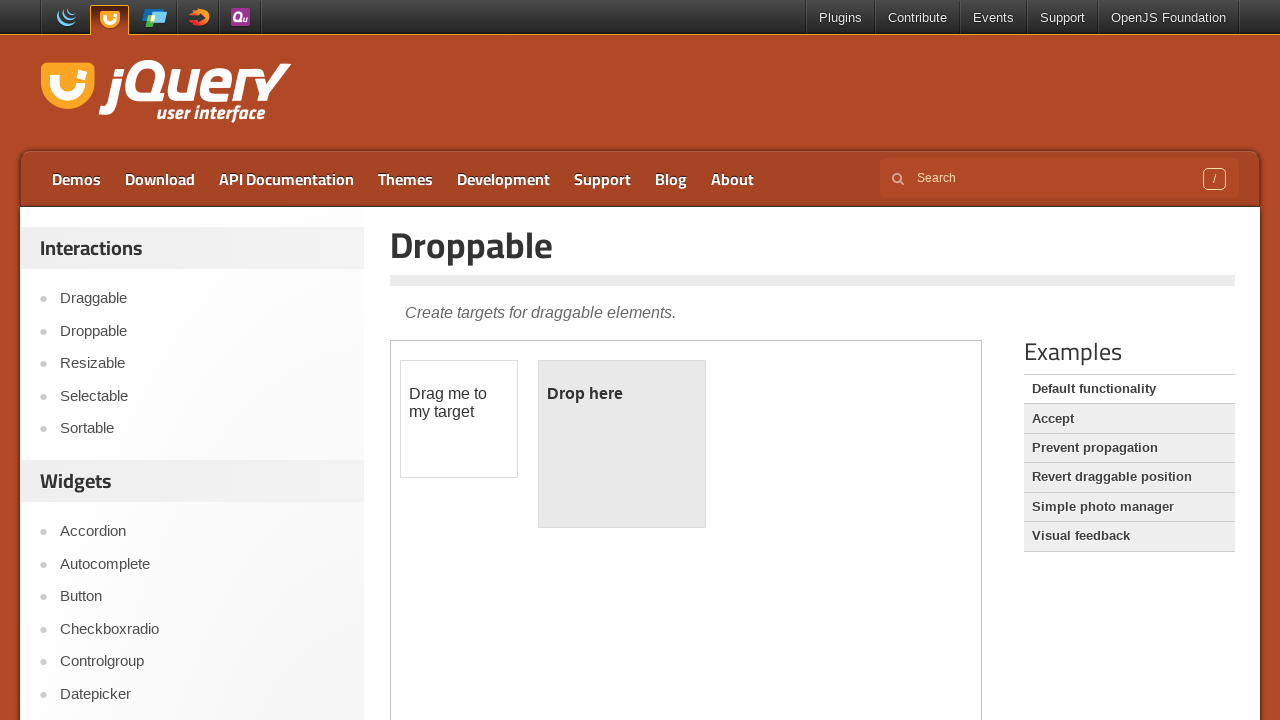

Dragged the draggable element onto the droppable target area at (622, 444)
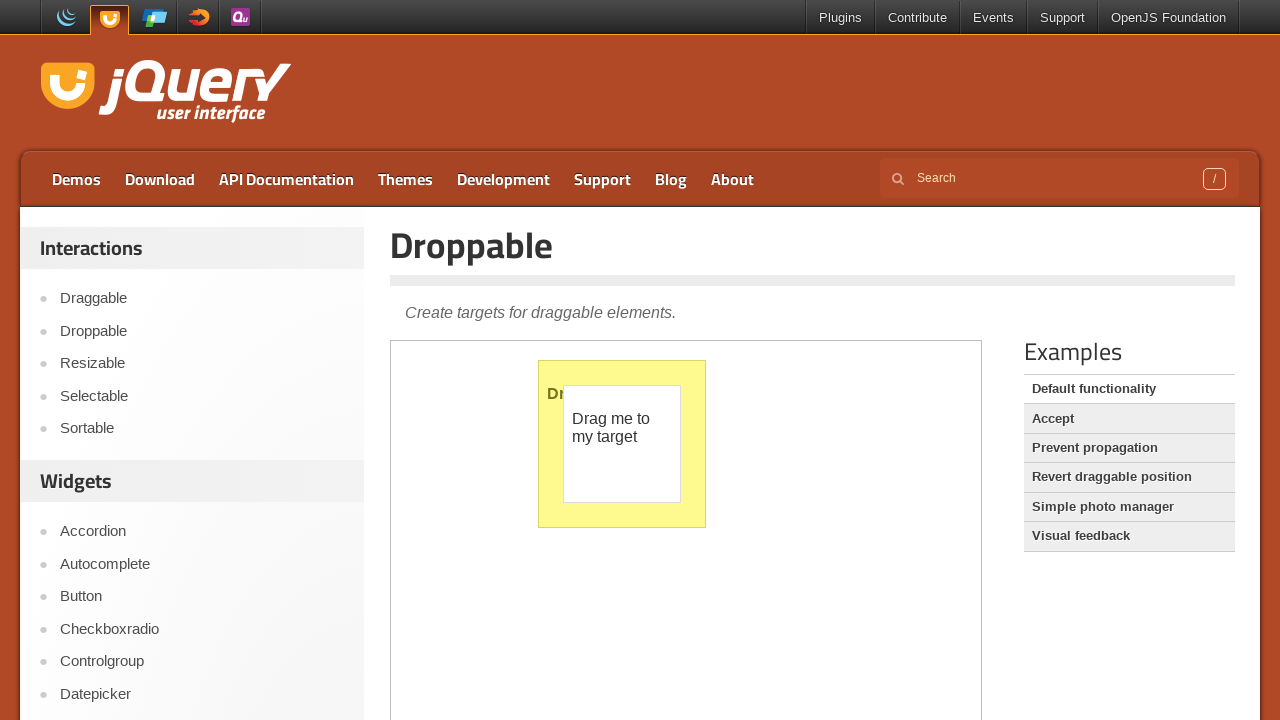

Retrieved text content from the droppable element to verify drop success
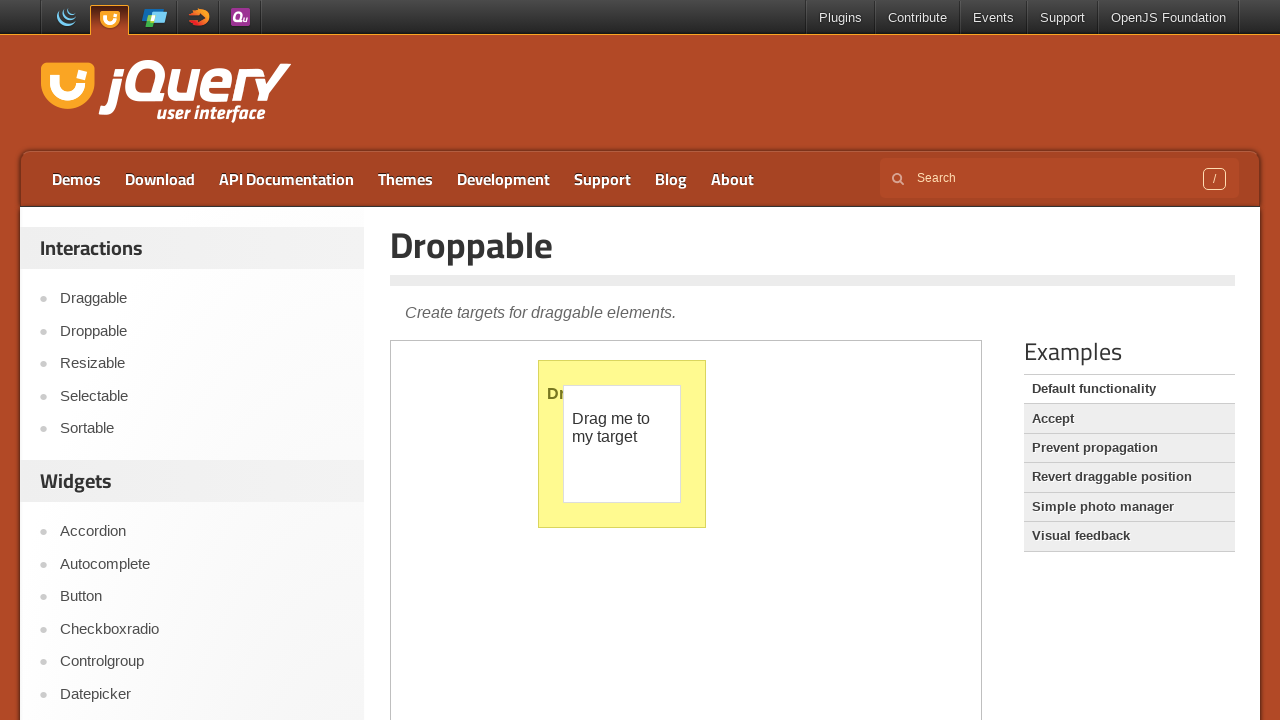

Printed droppable element text: '
	Dropped!
'
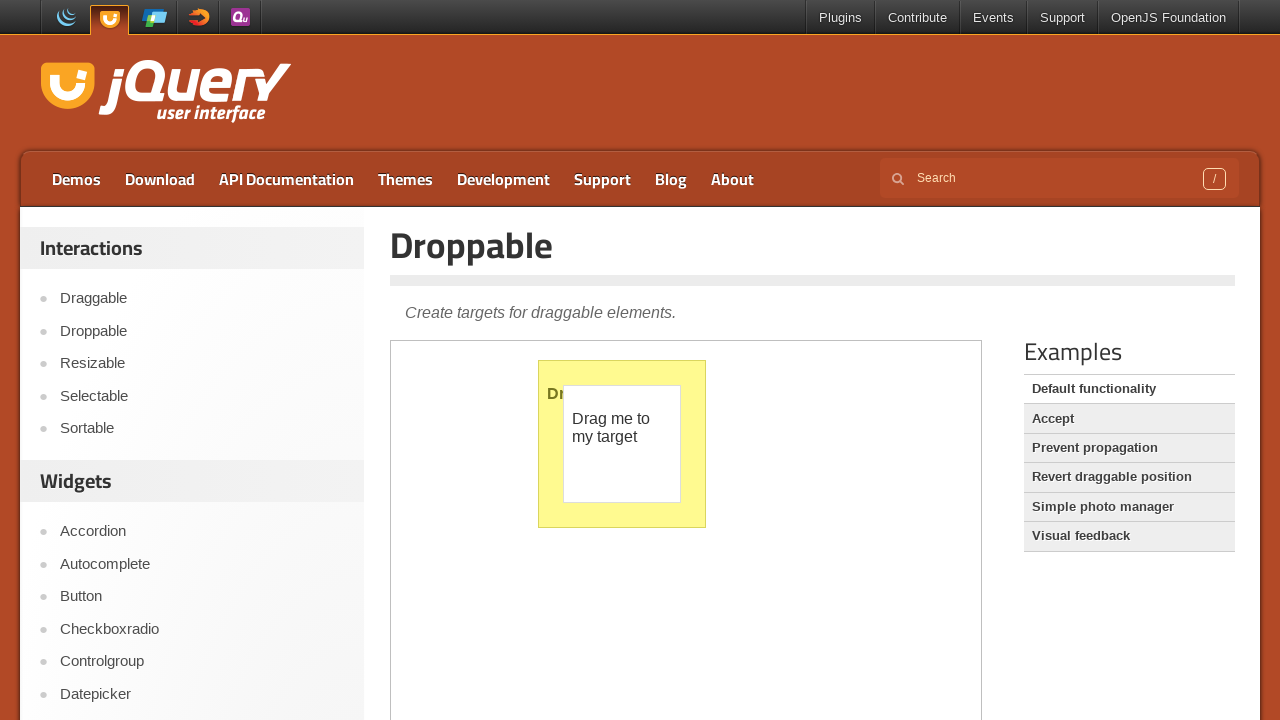

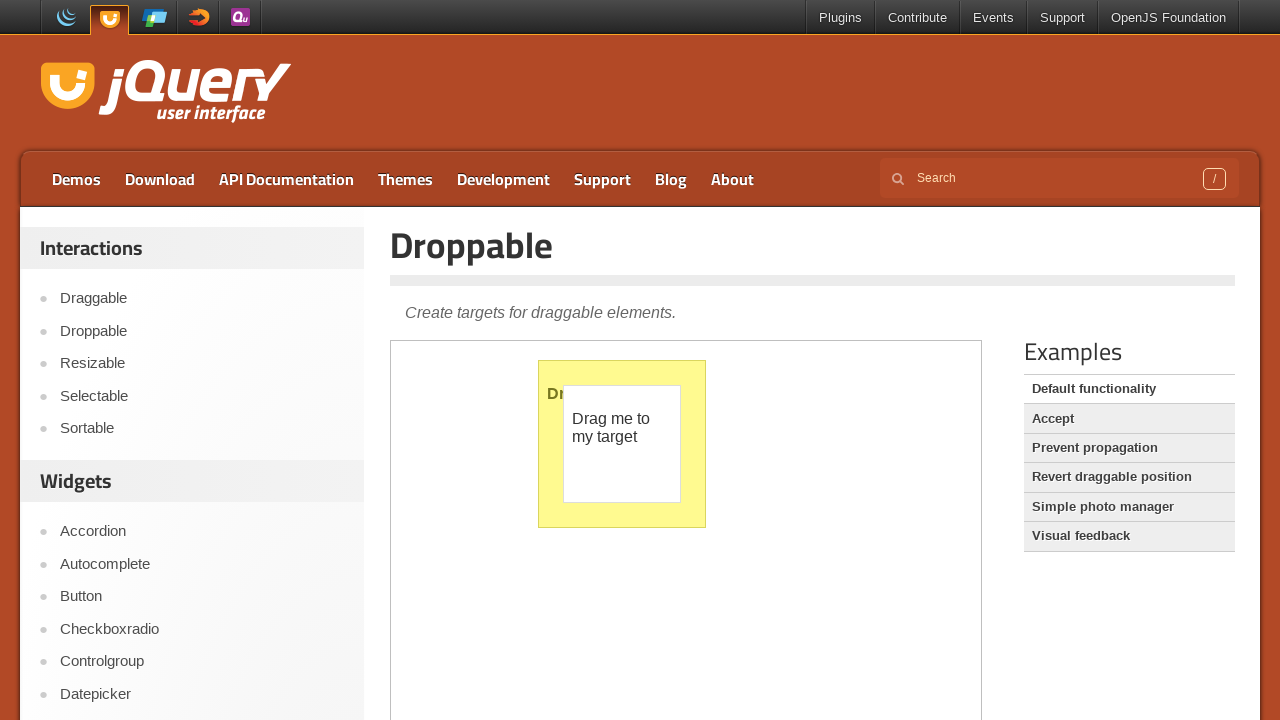